Tests a simple JavaScript alert by clicking a button to trigger the alert and then accepting it

Starting URL: https://demo.automationtesting.in/Alerts.html

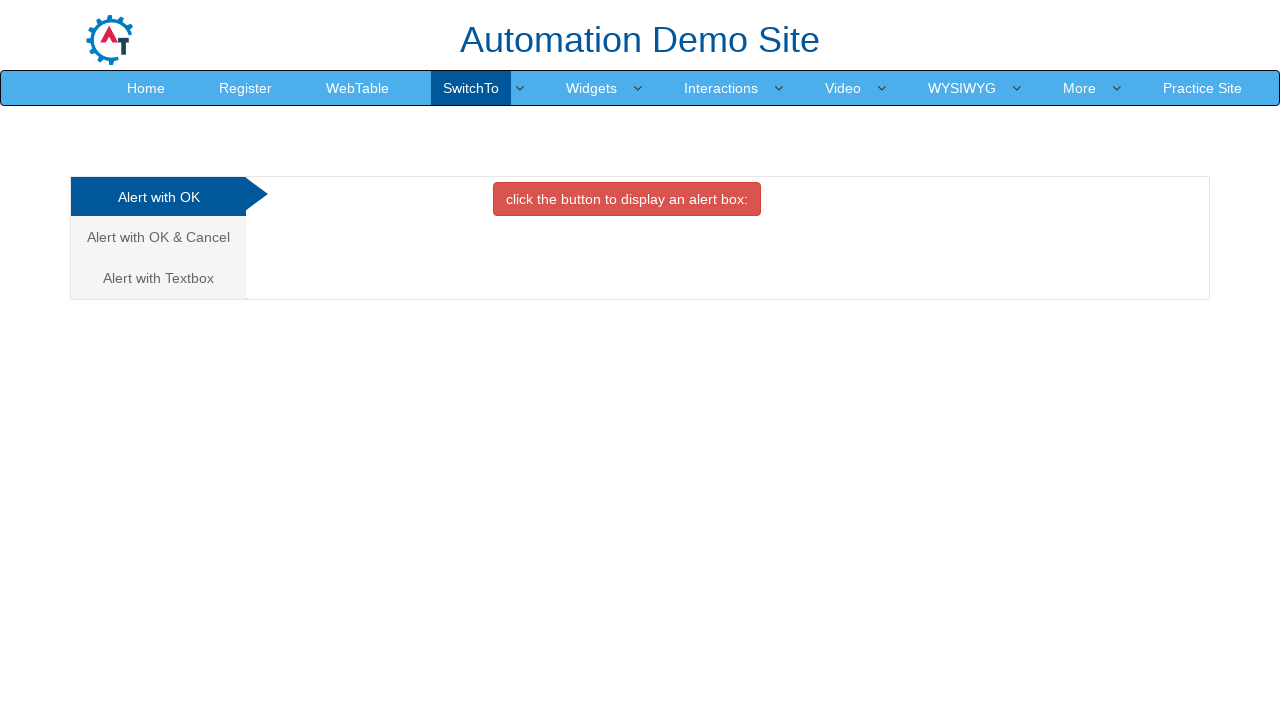

Clicked button to trigger JavaScript alert at (627, 199) on xpath=//button[contains(text(),'click the button to display an')]
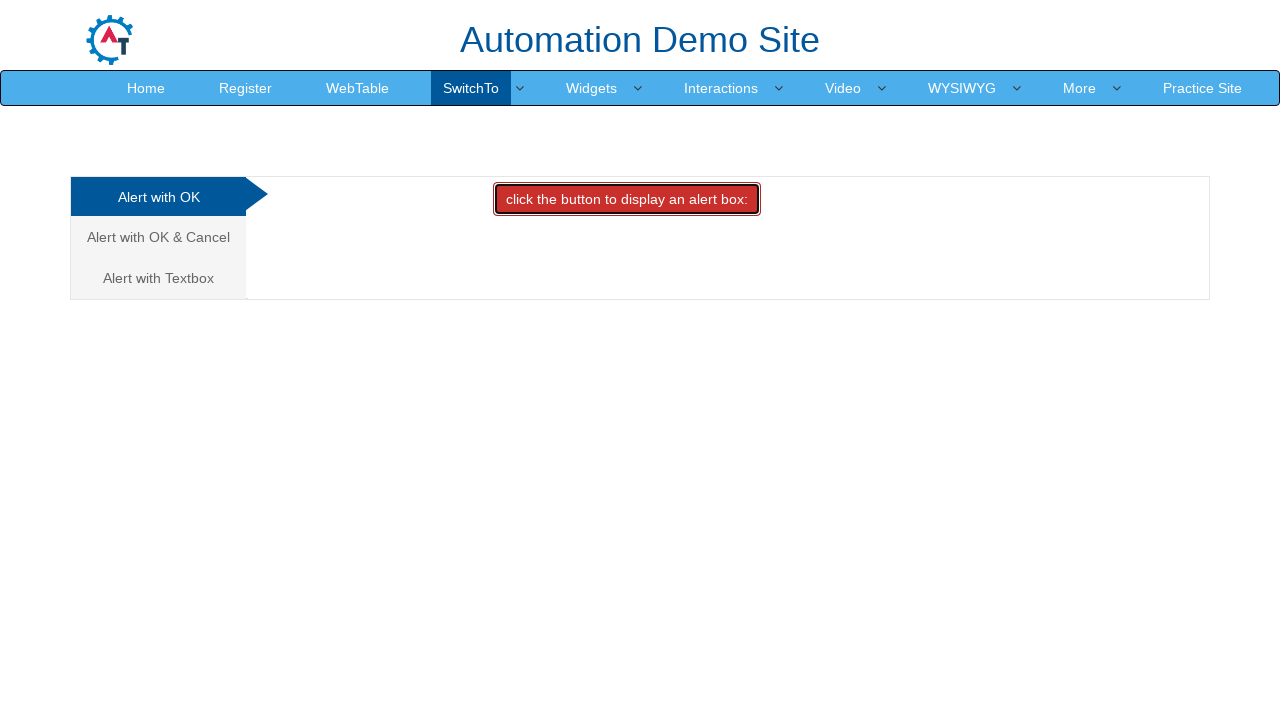

Set up dialog handler to accept alerts
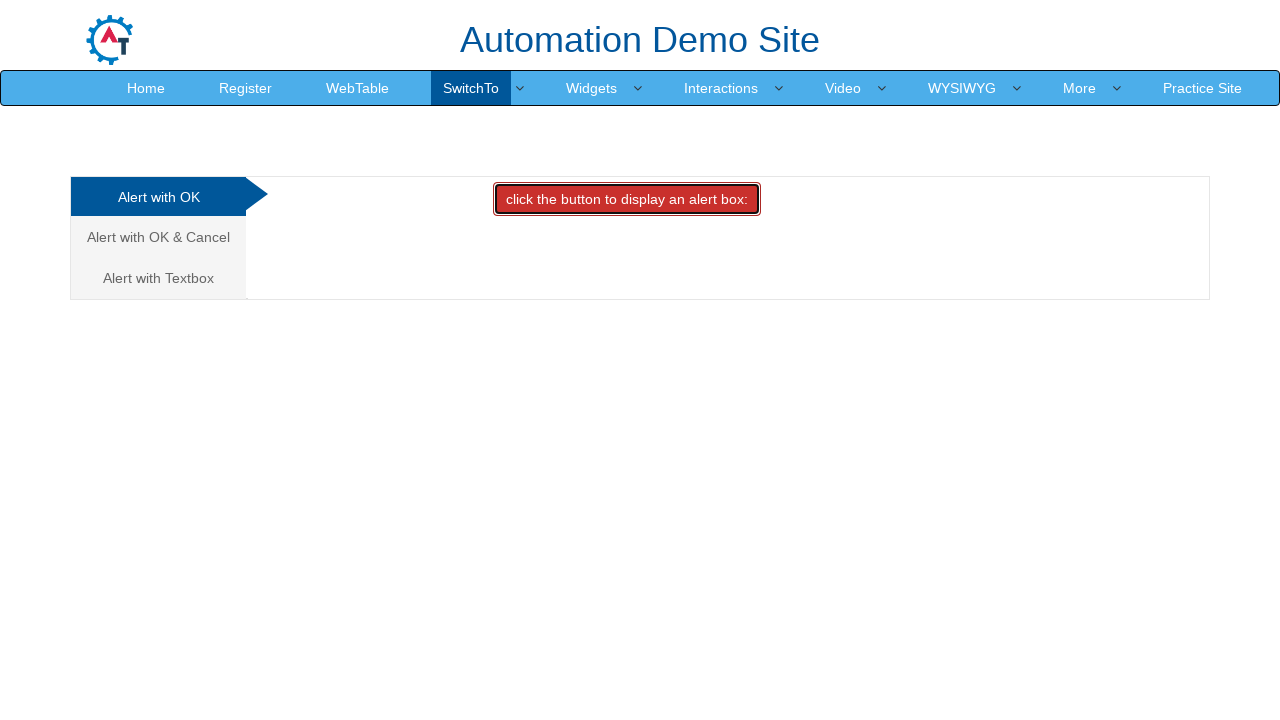

Waited for alert to be processed
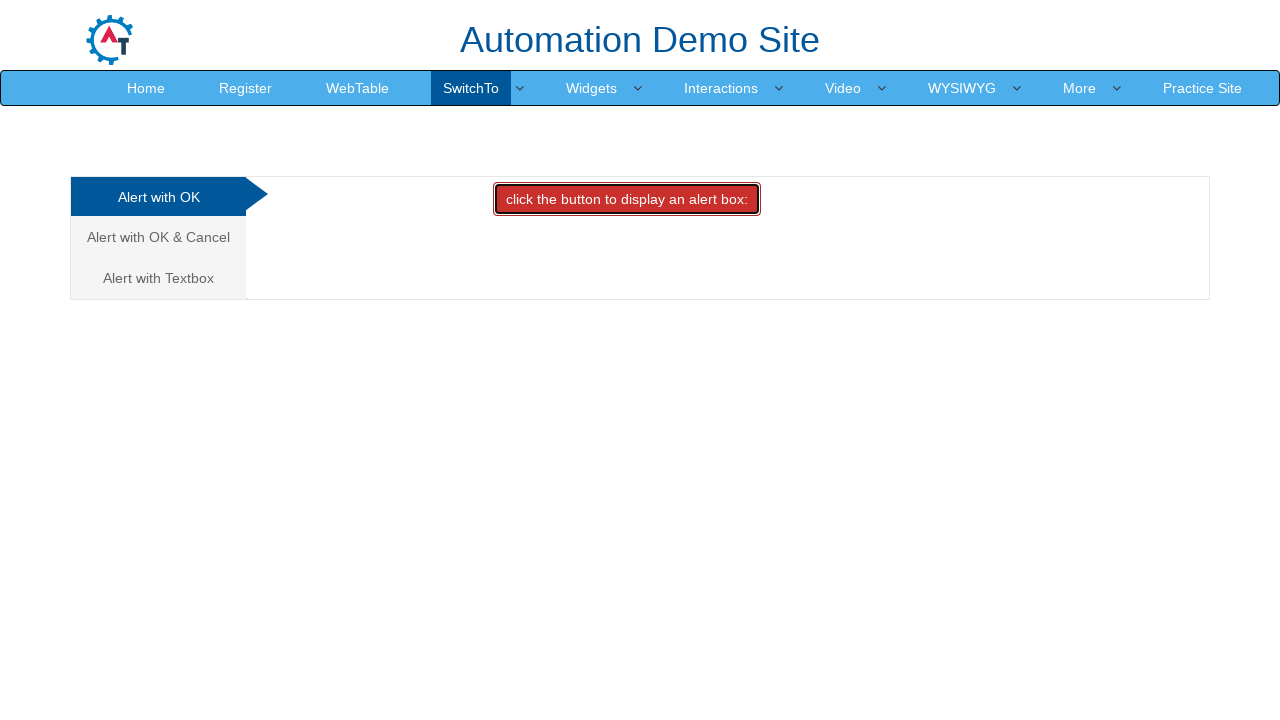

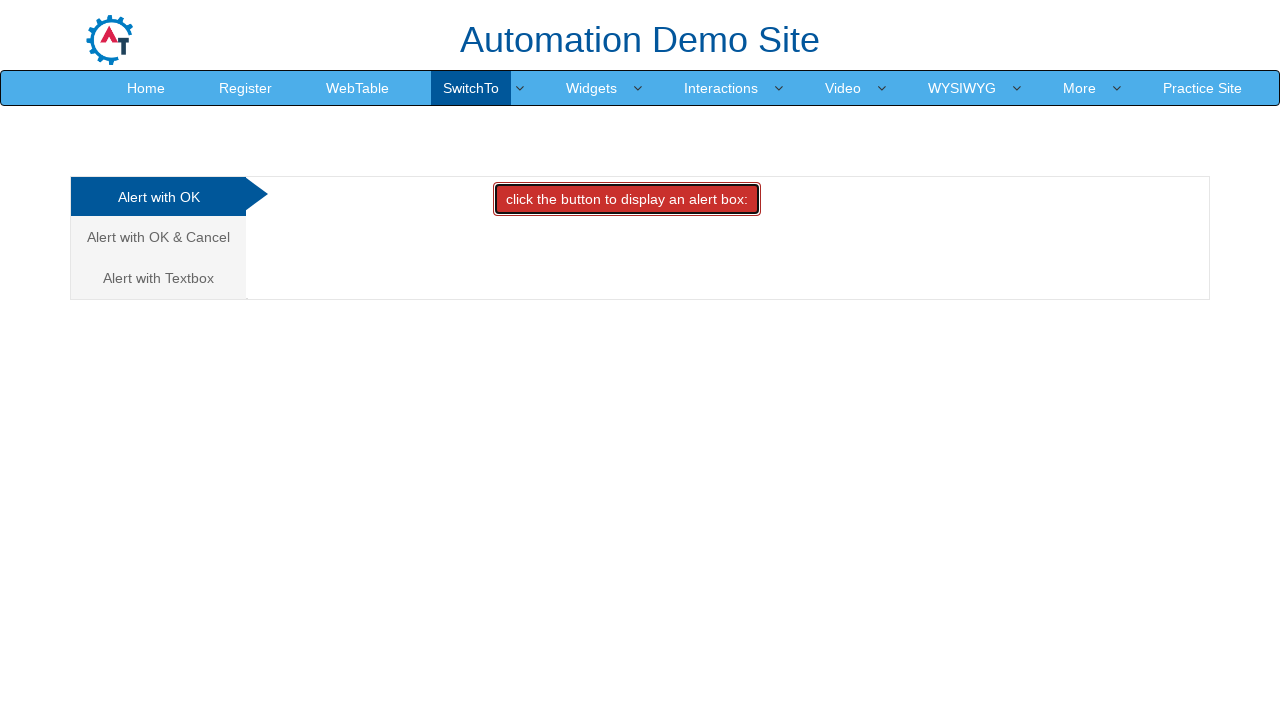